Tests dynamic properties page by waiting for a button that appears after a delay to become clickable, then clicking it

Starting URL: https://demoqa.com/dynamic-properties

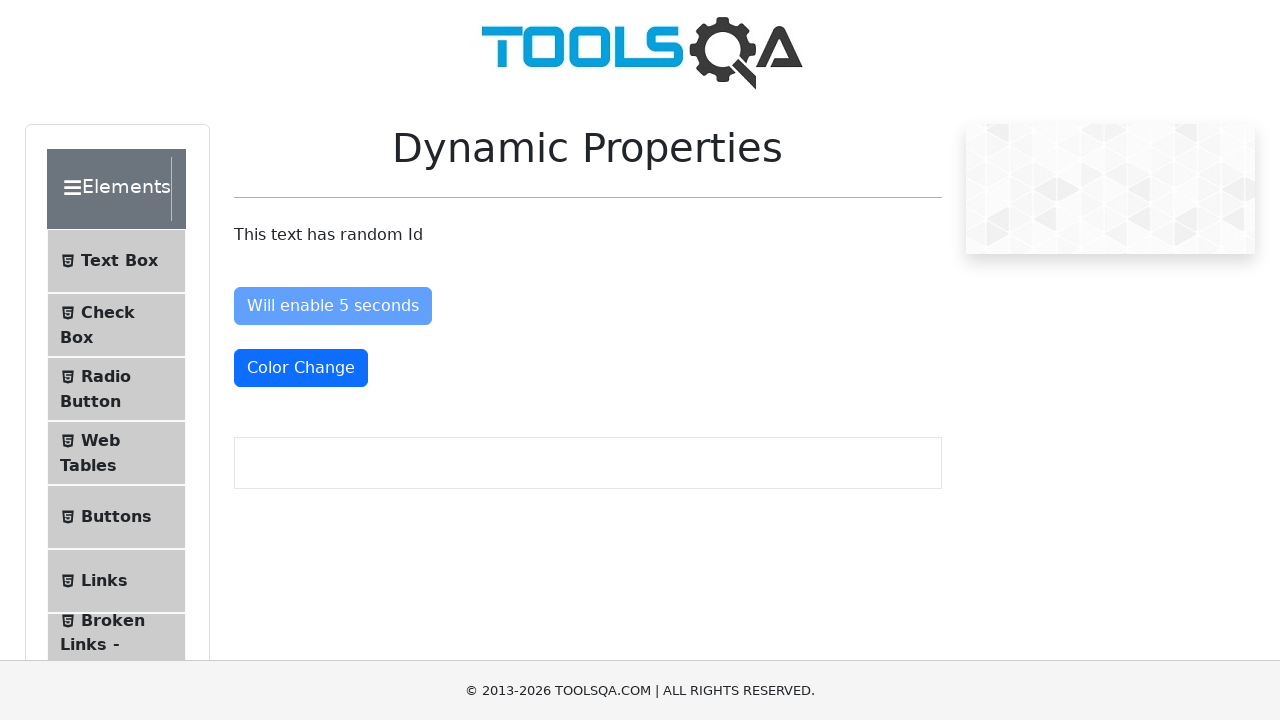

Waited for 'Visible After 5 Seconds' button to become visible
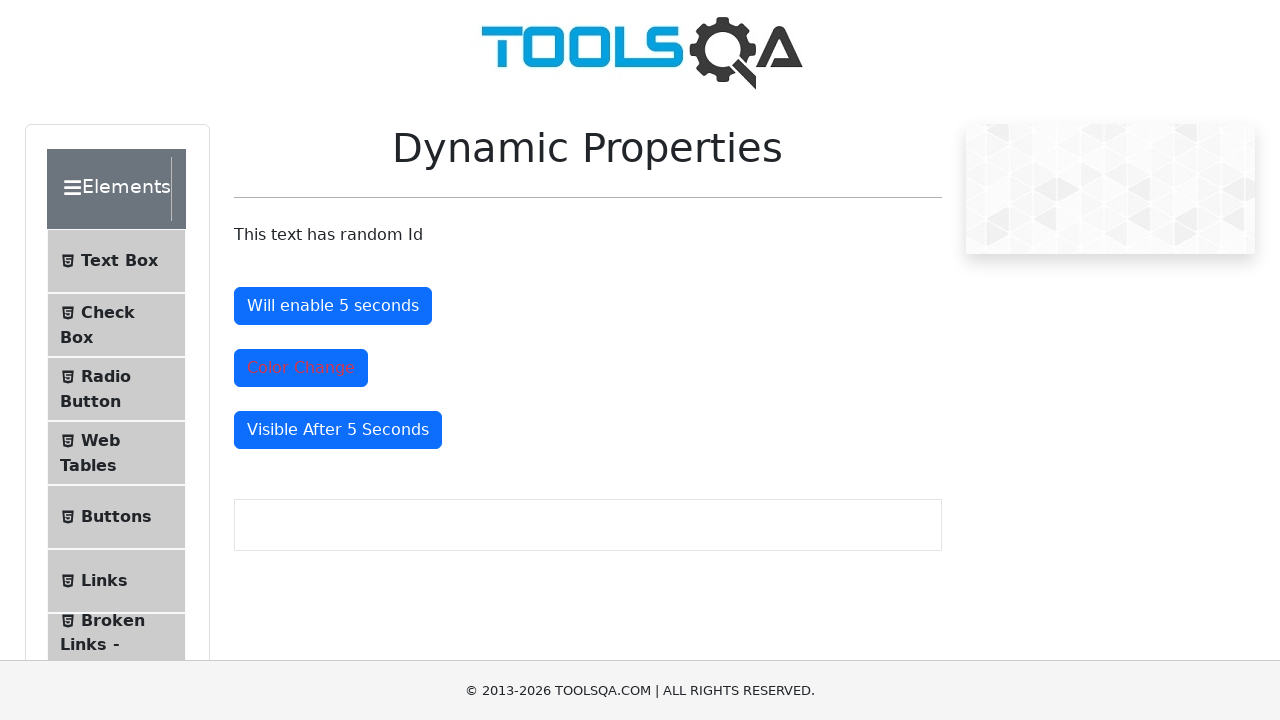

Clicked the dynamically visible button at (338, 430) on xpath=//*[@id="visibleAfter"]
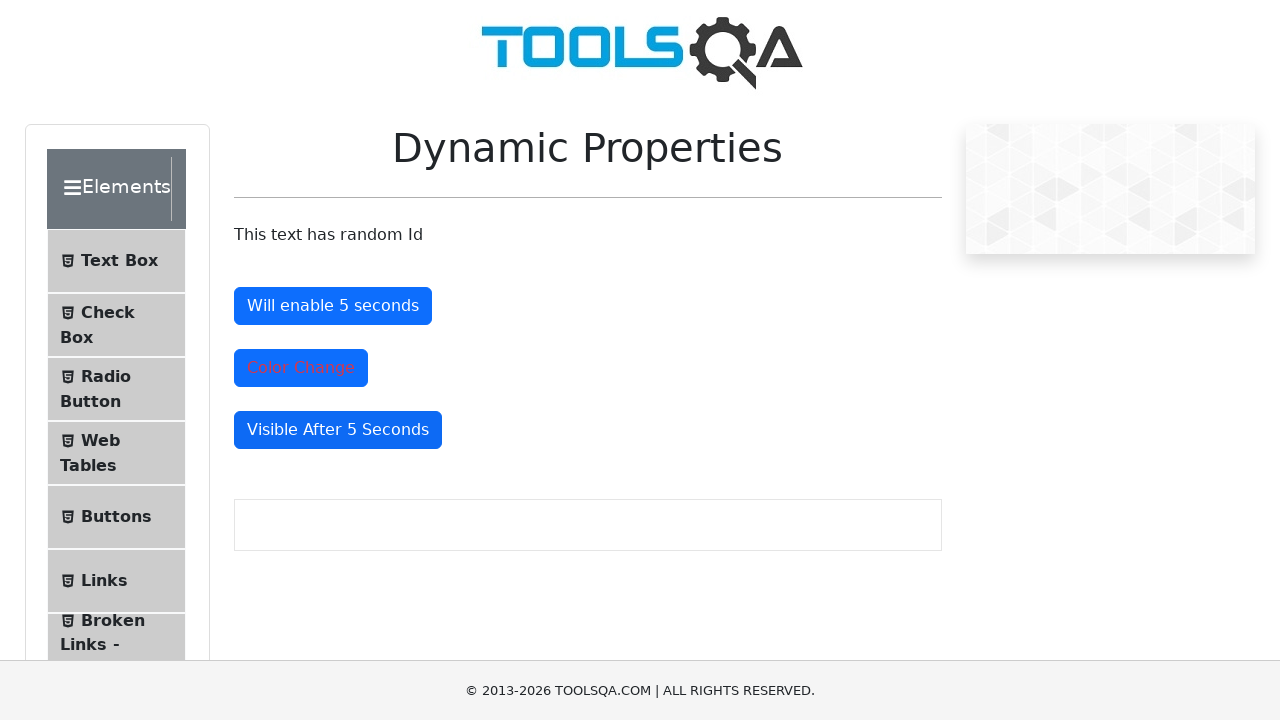

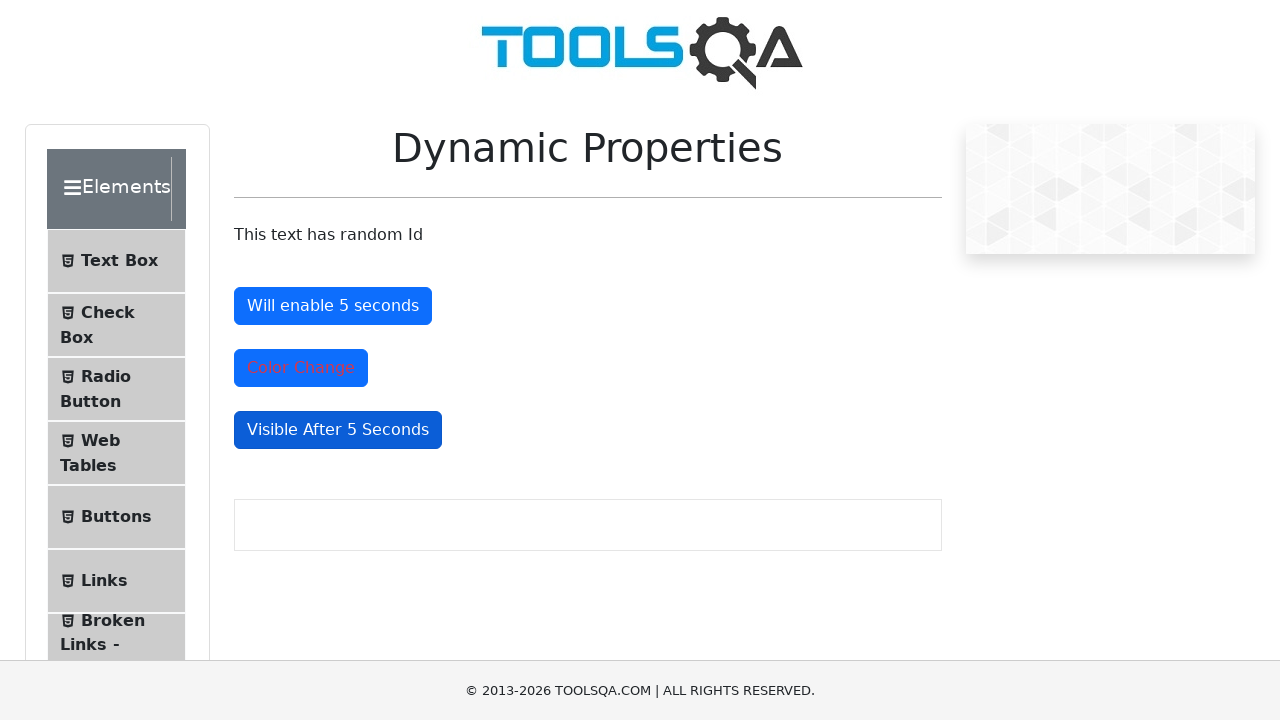